Navigates to login page, clicks login with empty credentials, and verifies error message is displayed

Starting URL: https://the-internet.herokuapp.com/

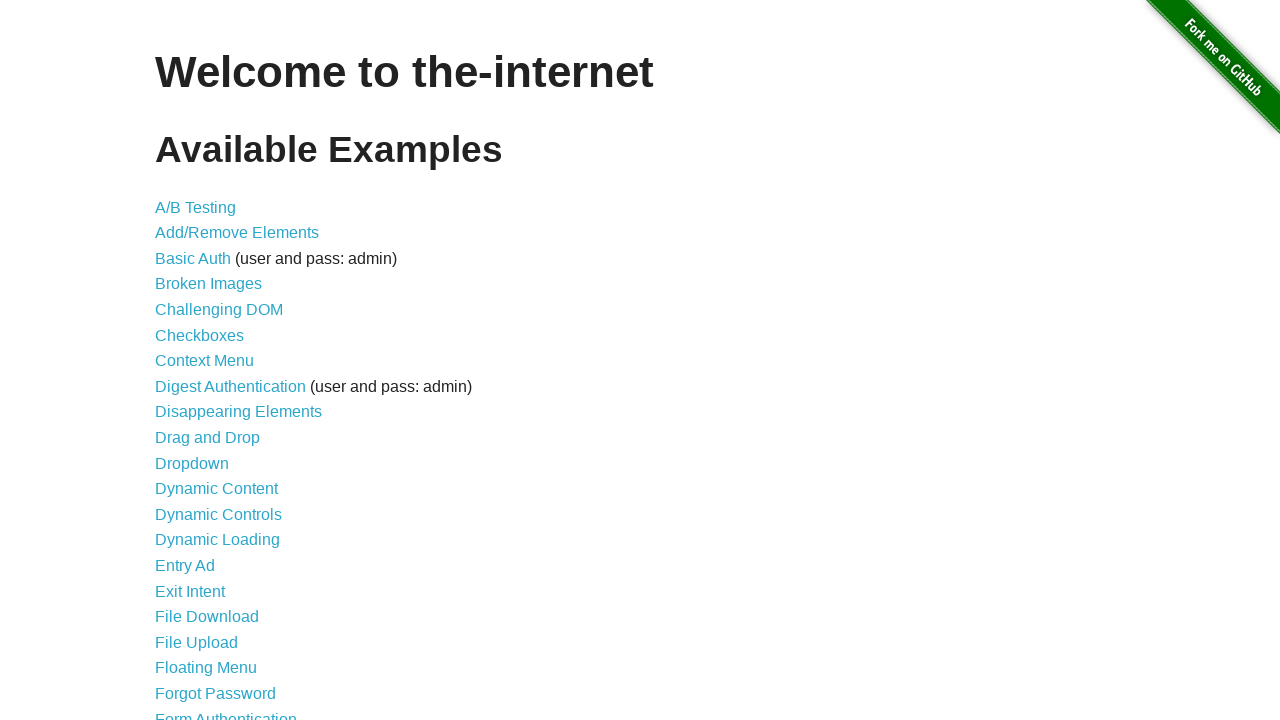

Clicked on Form Authentication link at (226, 712) on text=Form Authentication
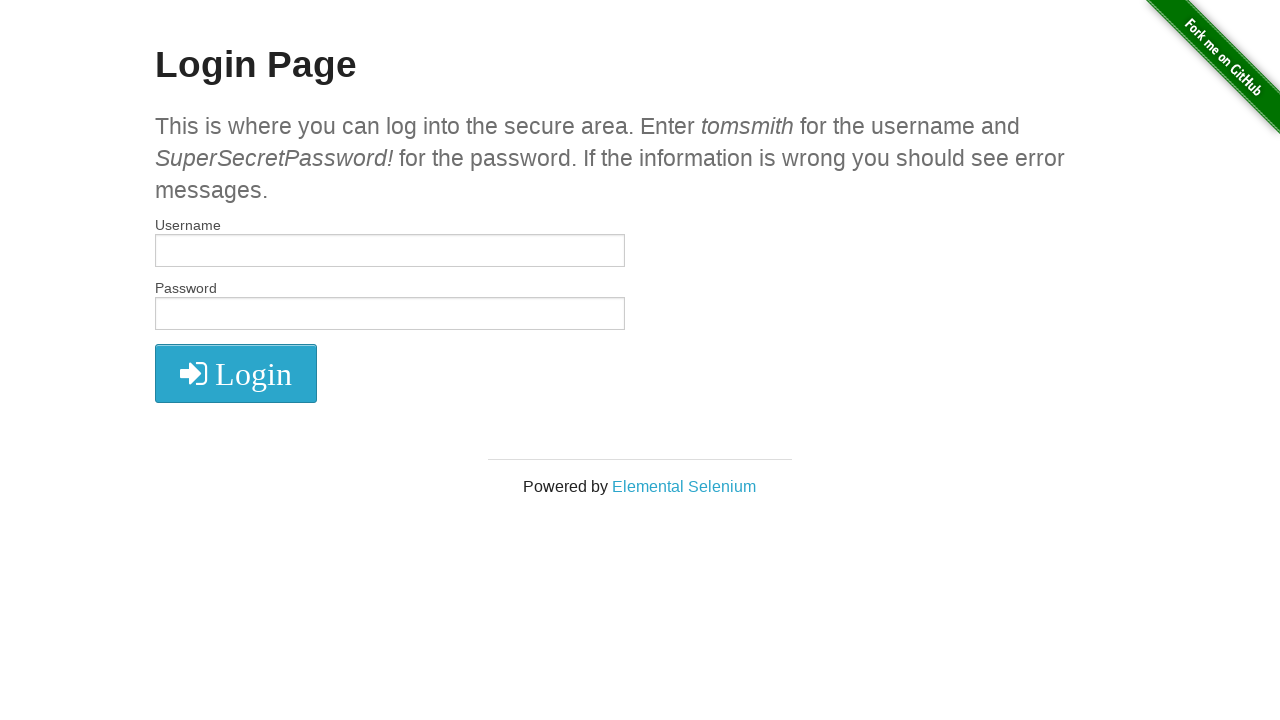

Clicked login button without entering credentials at (236, 373) on .radius
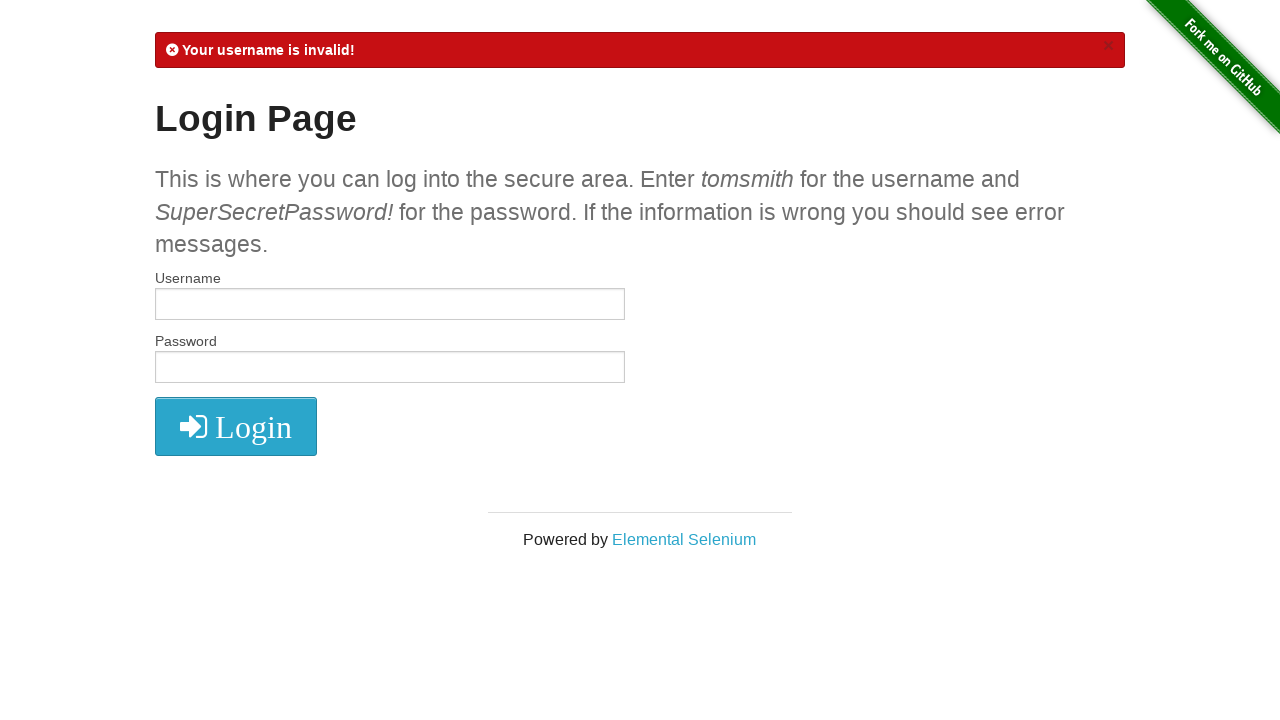

Error message displayed after empty credentials login attempt
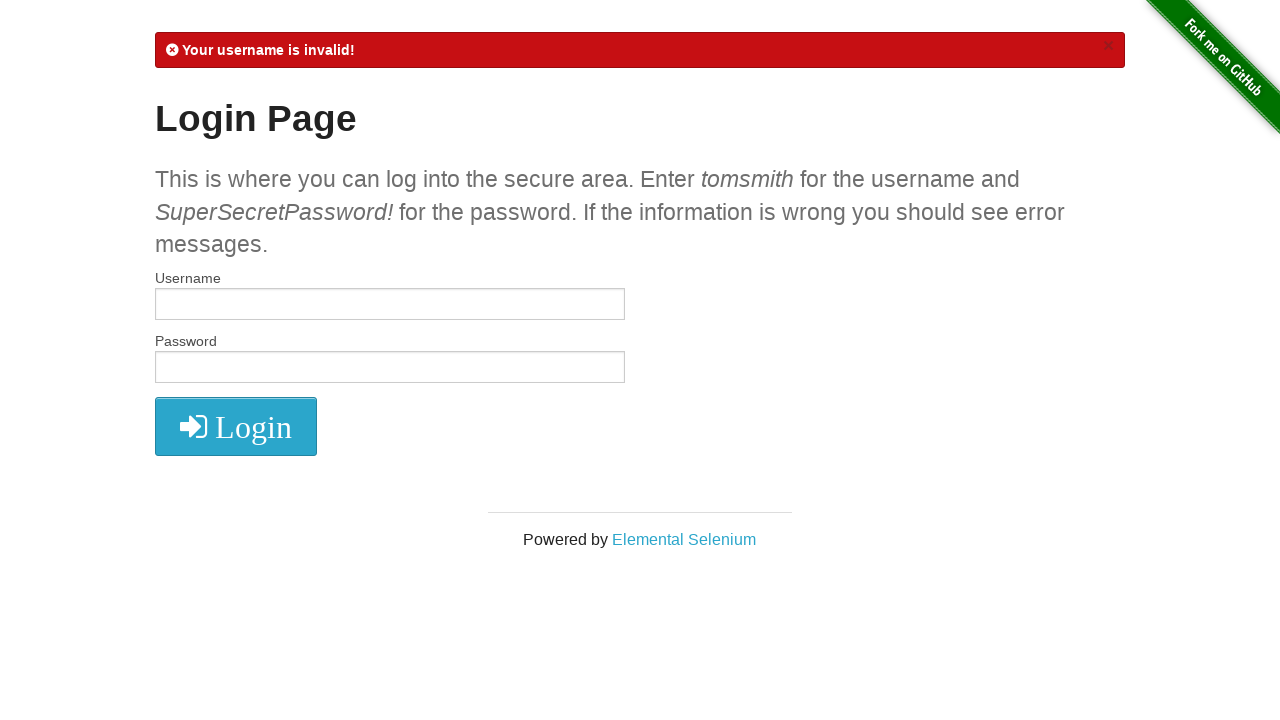

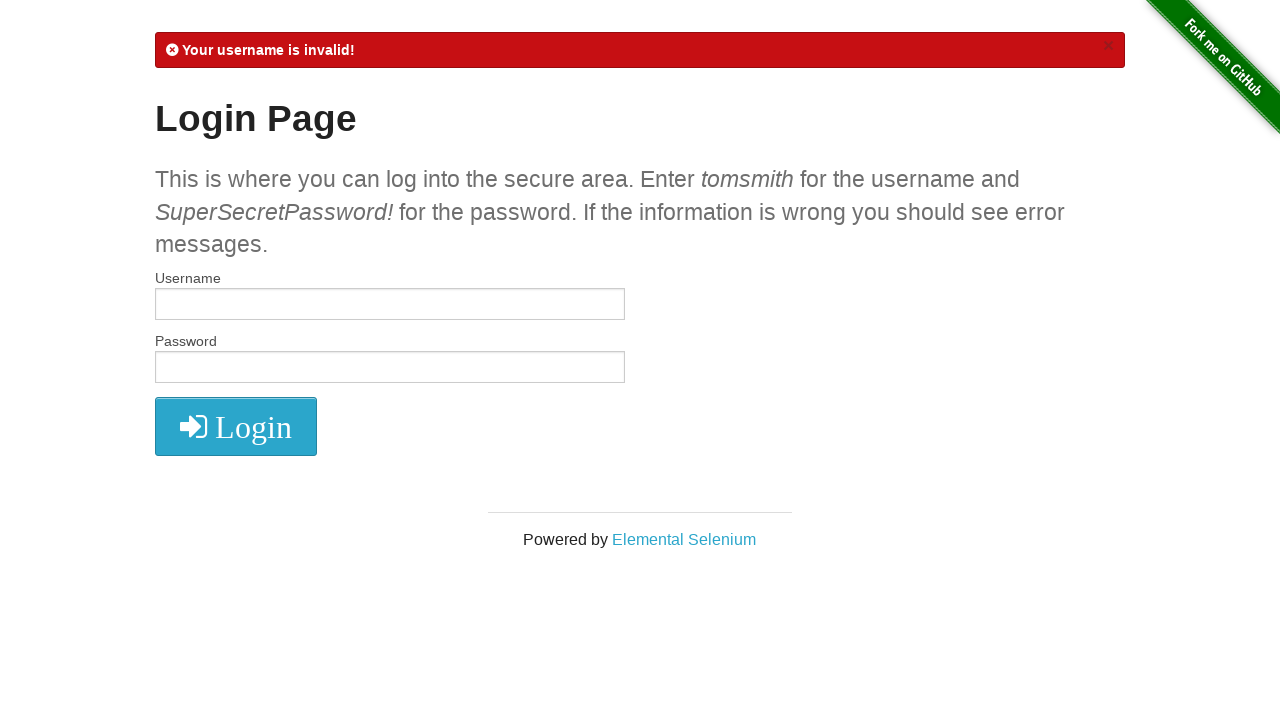